Tests passenger selection functionality on a flight booking page by adding multiple adults, a child, and an infant through dropdown controls

Starting URL: https://rahulshettyacademy.com/dropdownsPractise/#search.aspx?mode=search

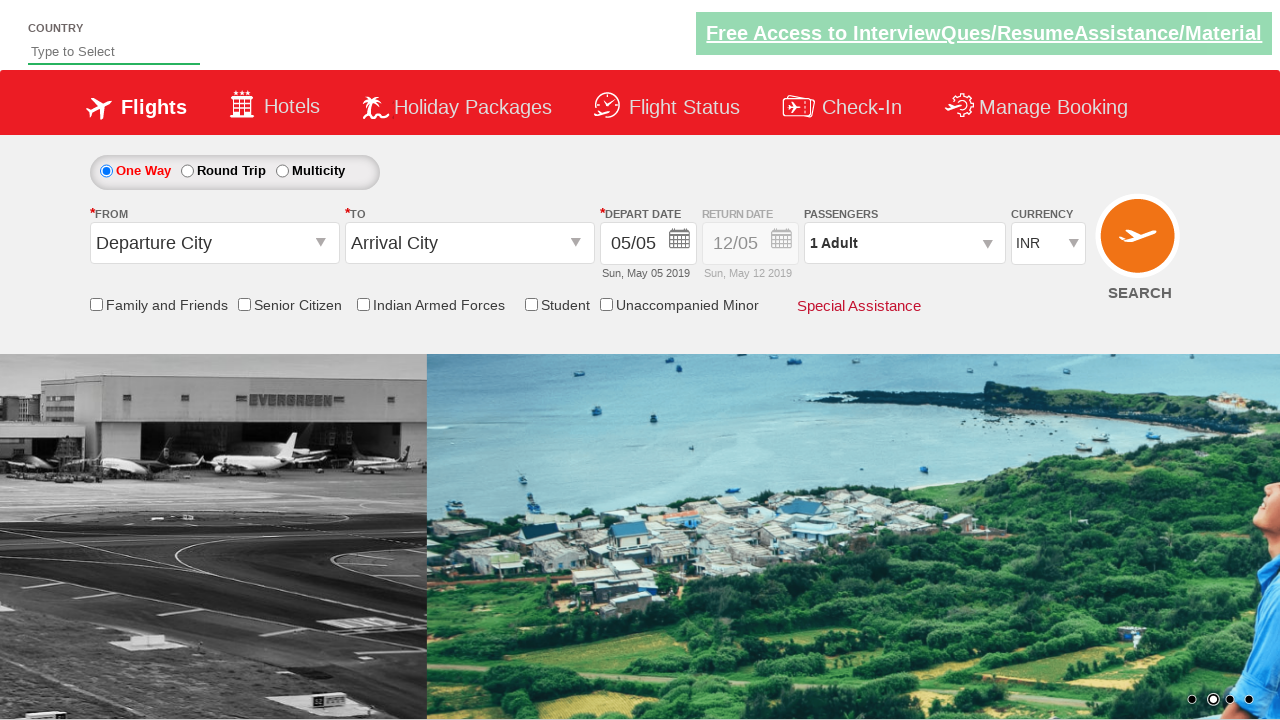

Clicked on passenger info dropdown to open it at (904, 243) on div#divpaxinfo
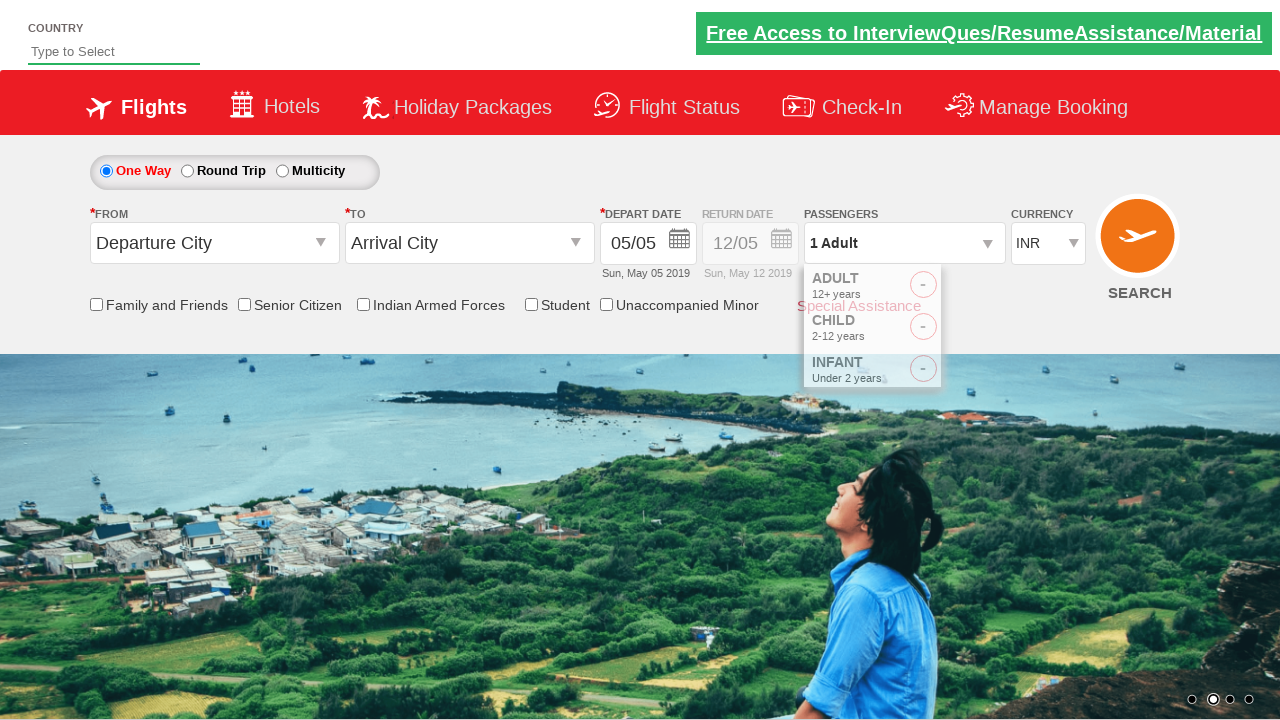

Clicked add adult button (adult 2 of 5) at (982, 288) on span#hrefIncAdt
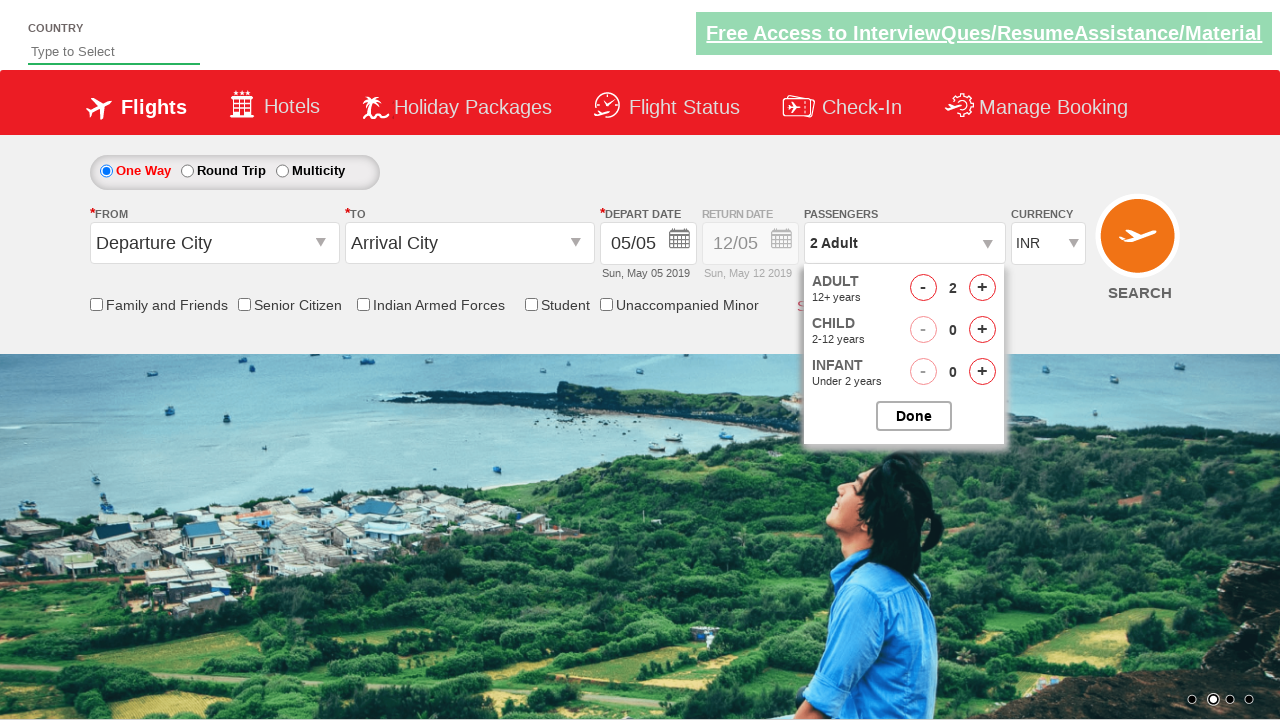

Clicked add adult button (adult 3 of 5) at (982, 288) on span#hrefIncAdt
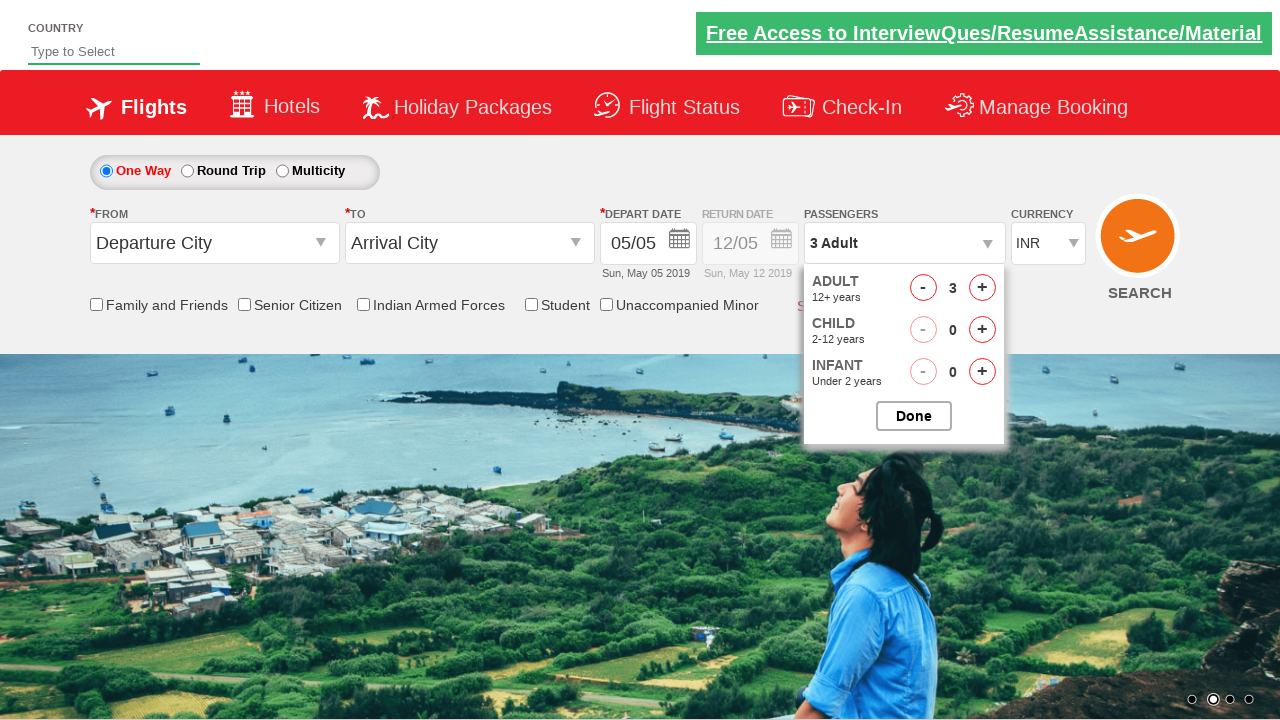

Clicked add adult button (adult 4 of 5) at (982, 288) on span#hrefIncAdt
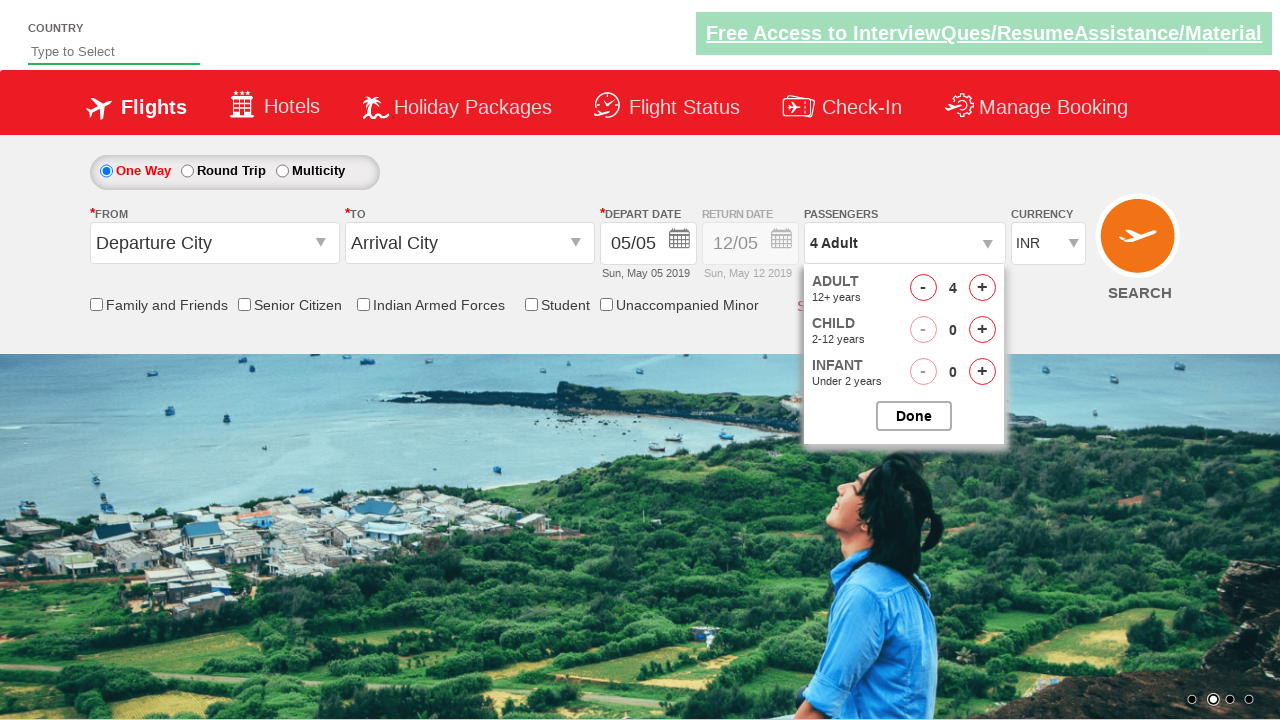

Clicked add adult button (adult 5 of 5) at (982, 288) on span#hrefIncAdt
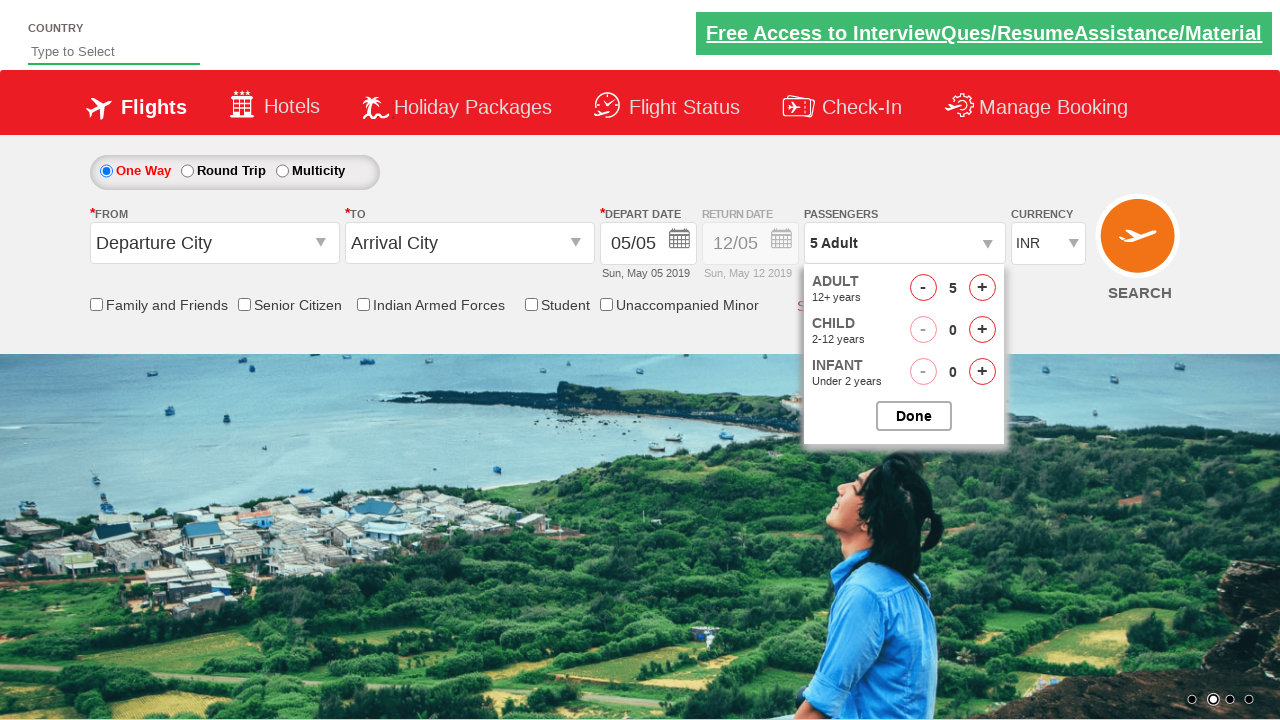

Clicked add child button at (982, 330) on span#hrefIncChd
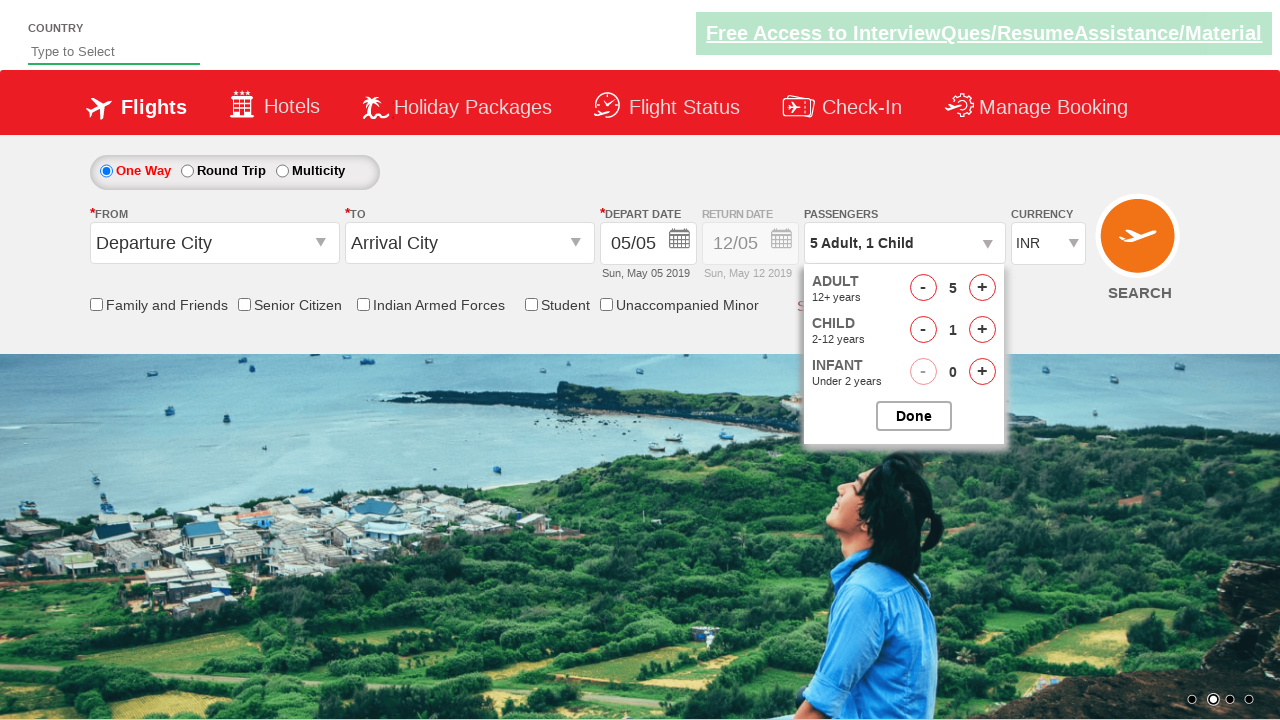

Clicked add infant button at (982, 372) on span#hrefIncInf
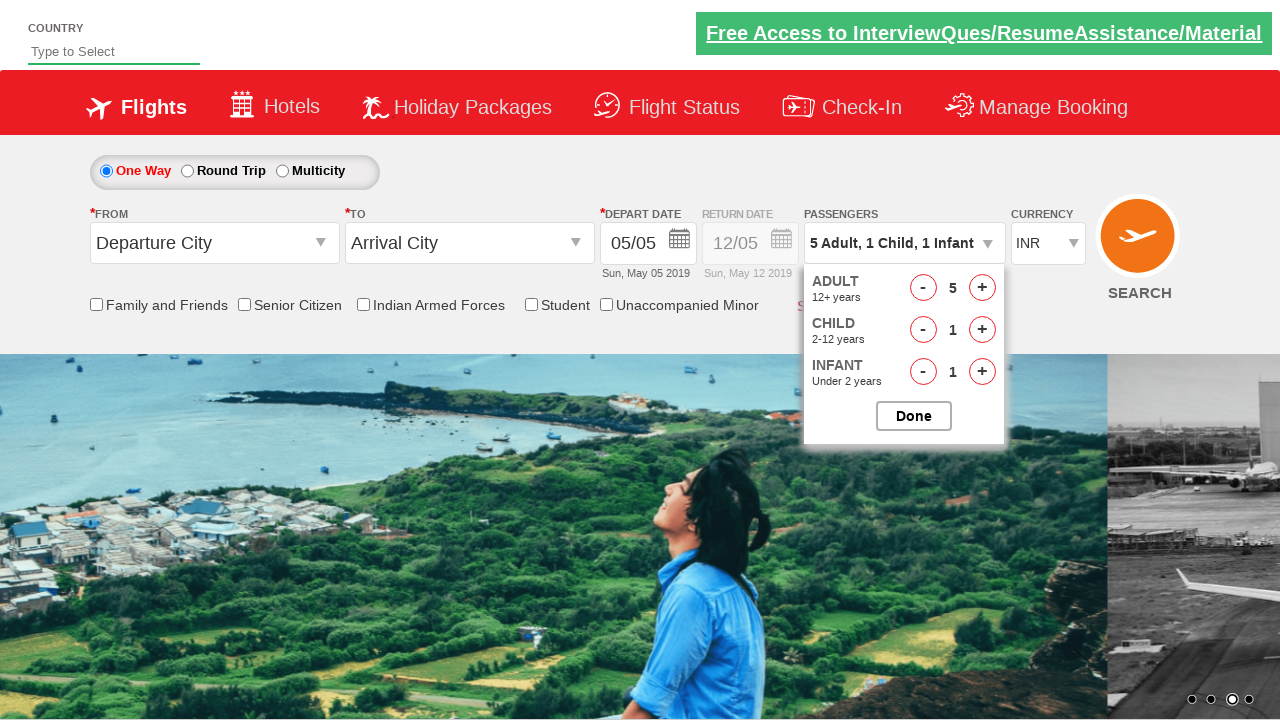

Closed the passenger selection dropdown at (914, 416) on input#btnclosepaxoption
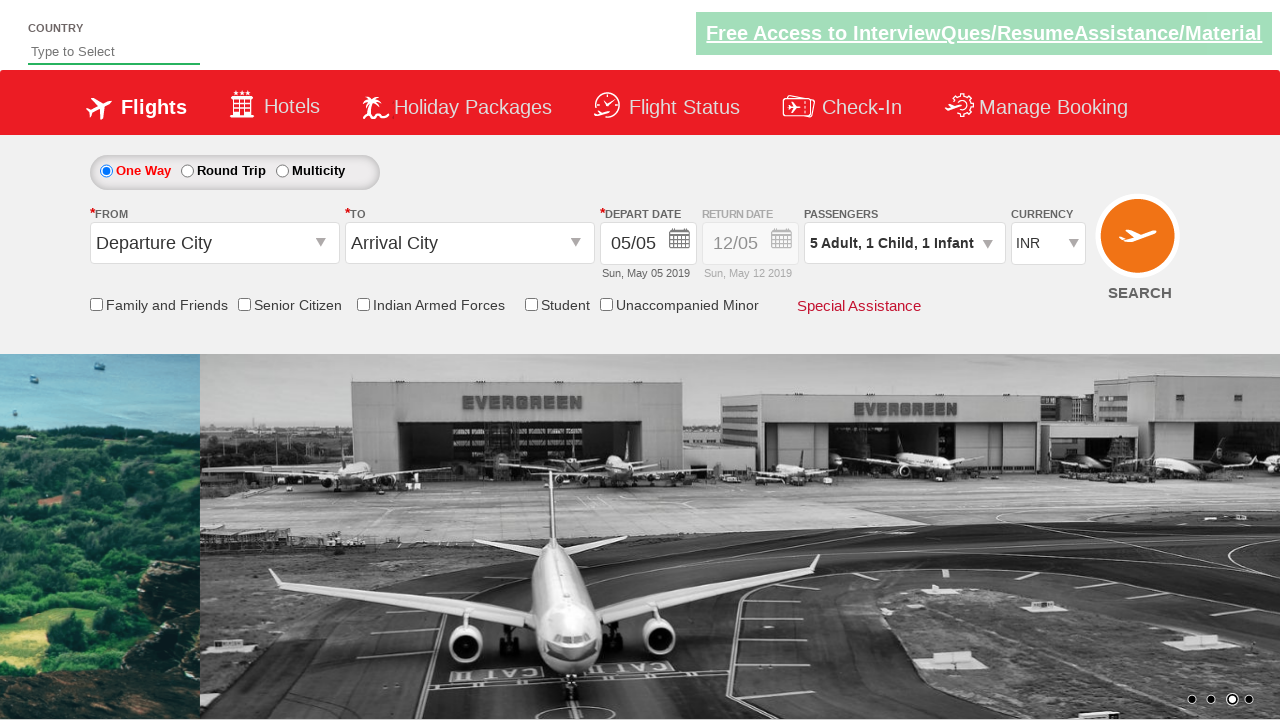

Retrieved passenger count text: 5 Adult, 1 Child, 1 Infant
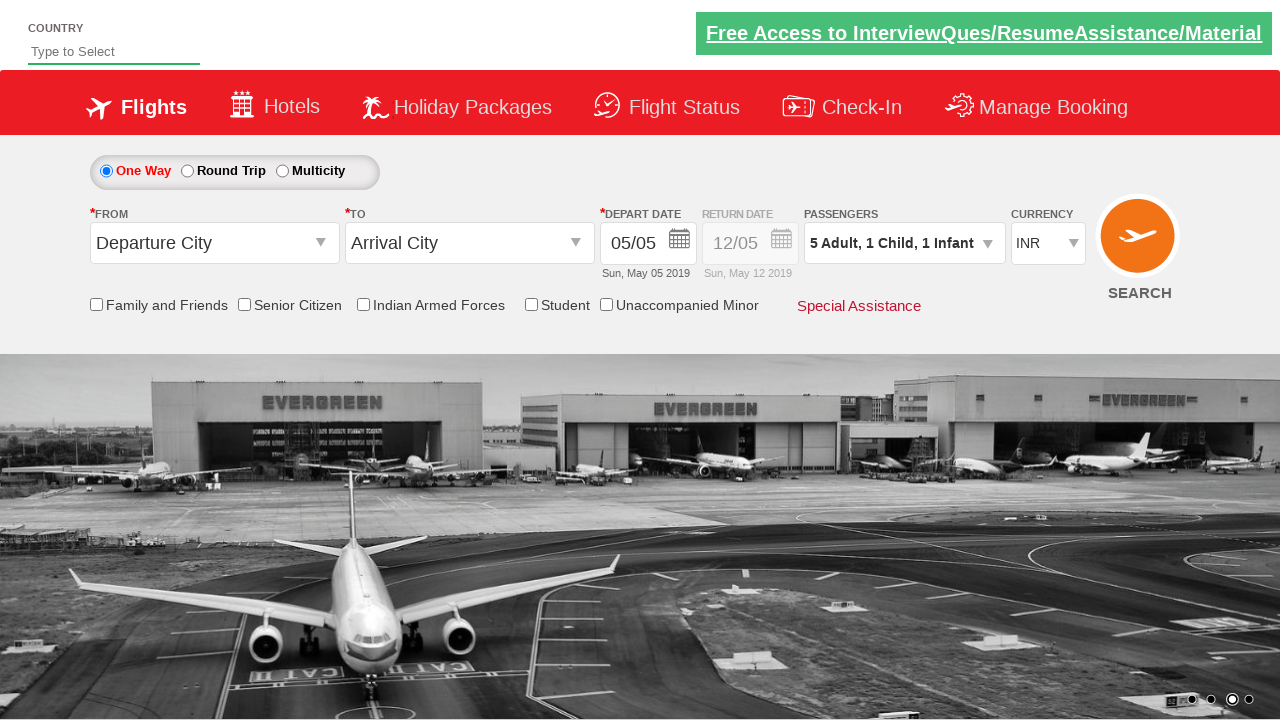

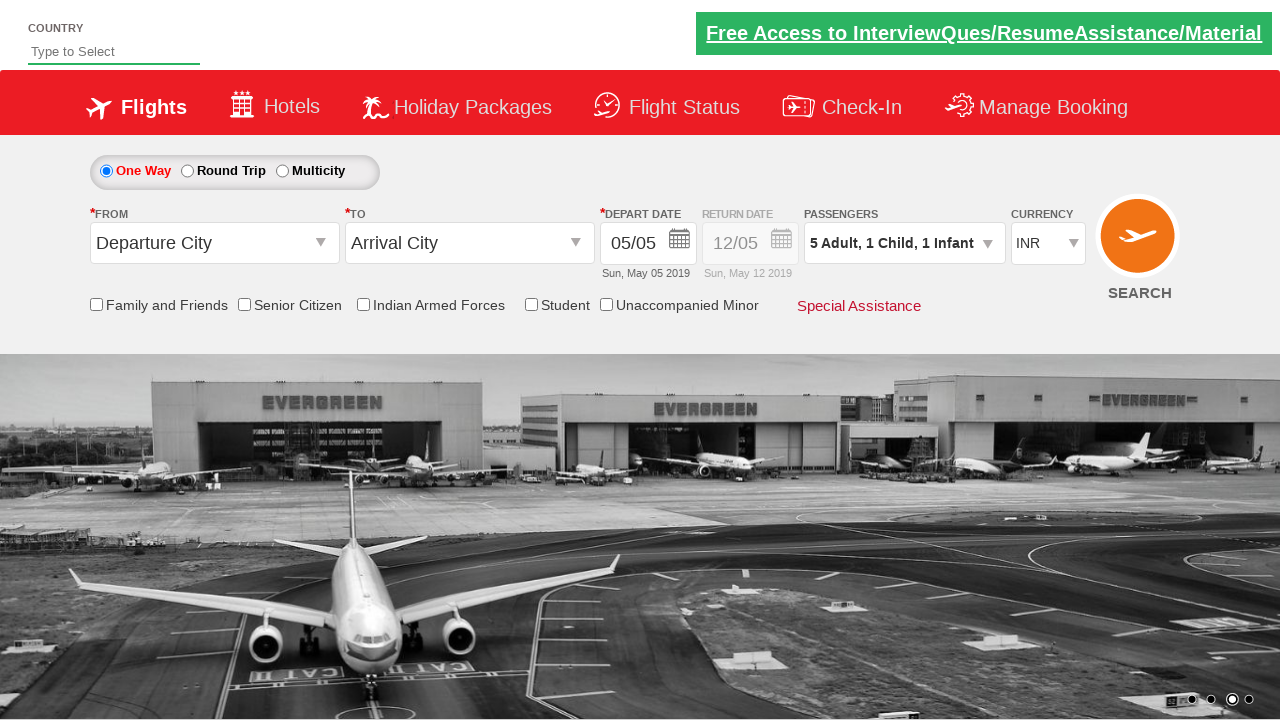